Tests basic HTML form submission on a practice test page by filling in username and password fields and submitting the form to verify the results page displays the submitted values.

Starting URL: https://testpages.eviltester.com/styled/basic-html-form-test.html

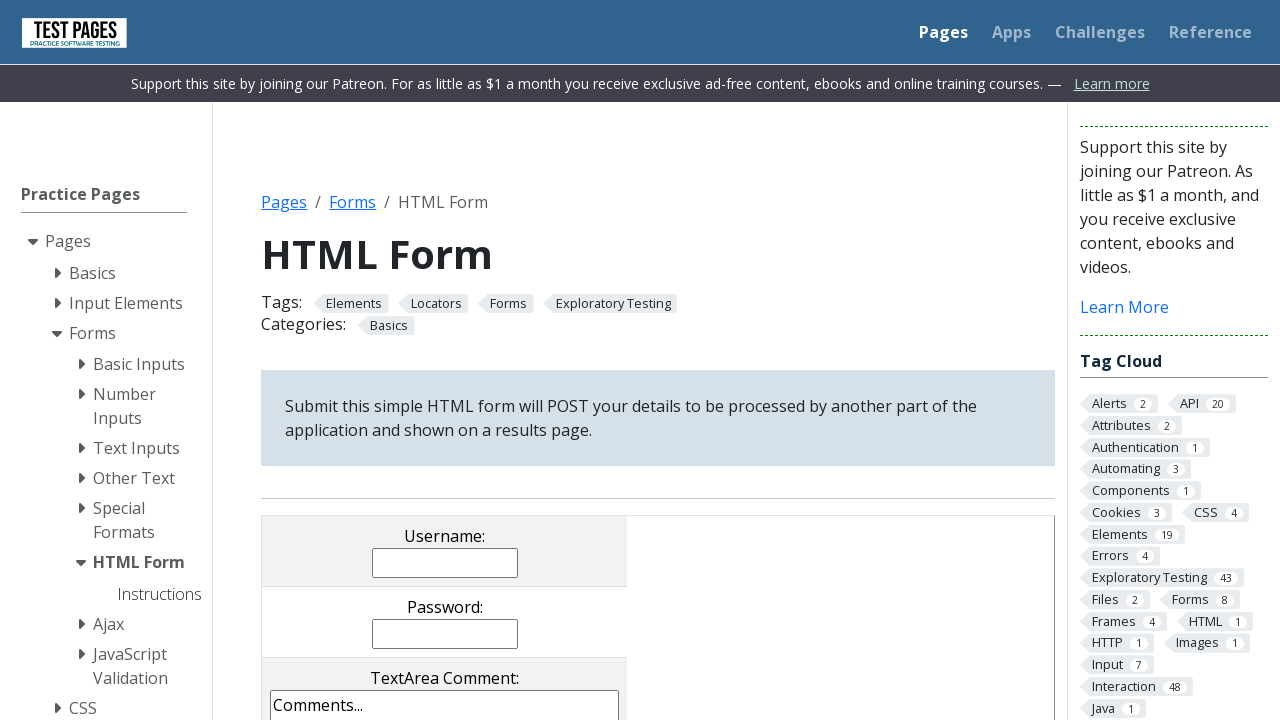

Filled username field with 'Sakthi' on input[name='username']
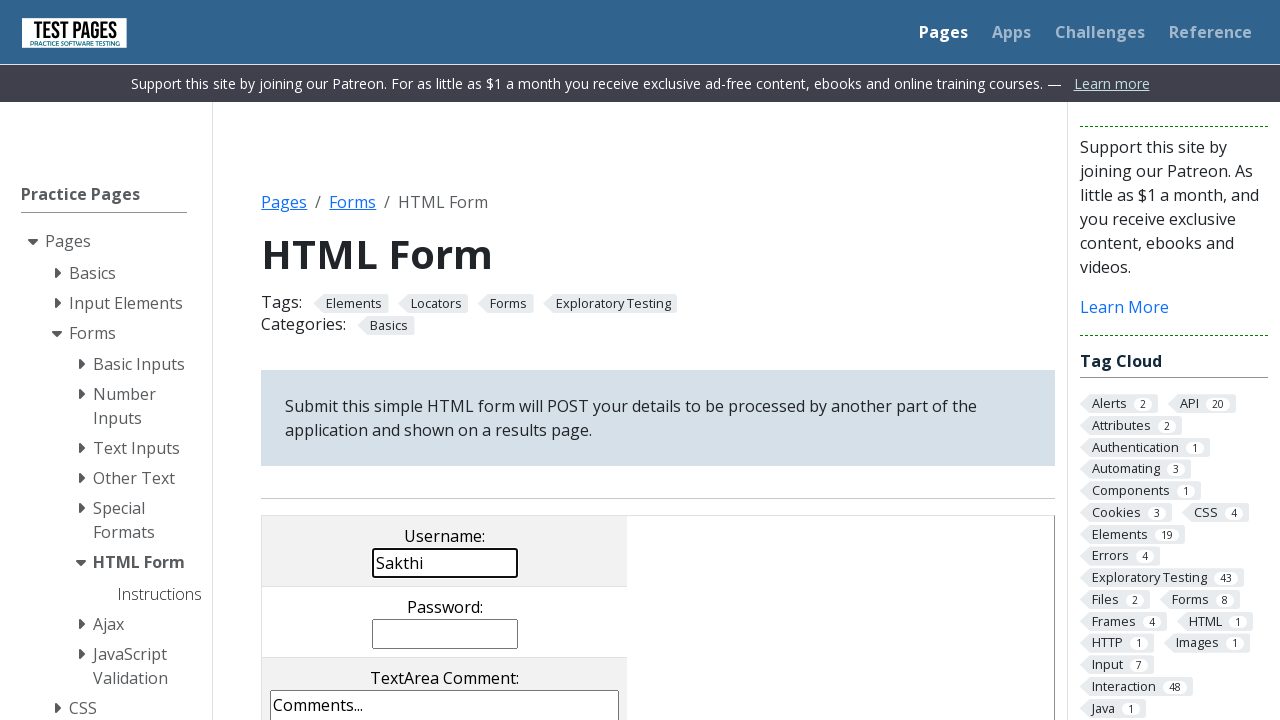

Filled password field with '123456' on input[name='password']
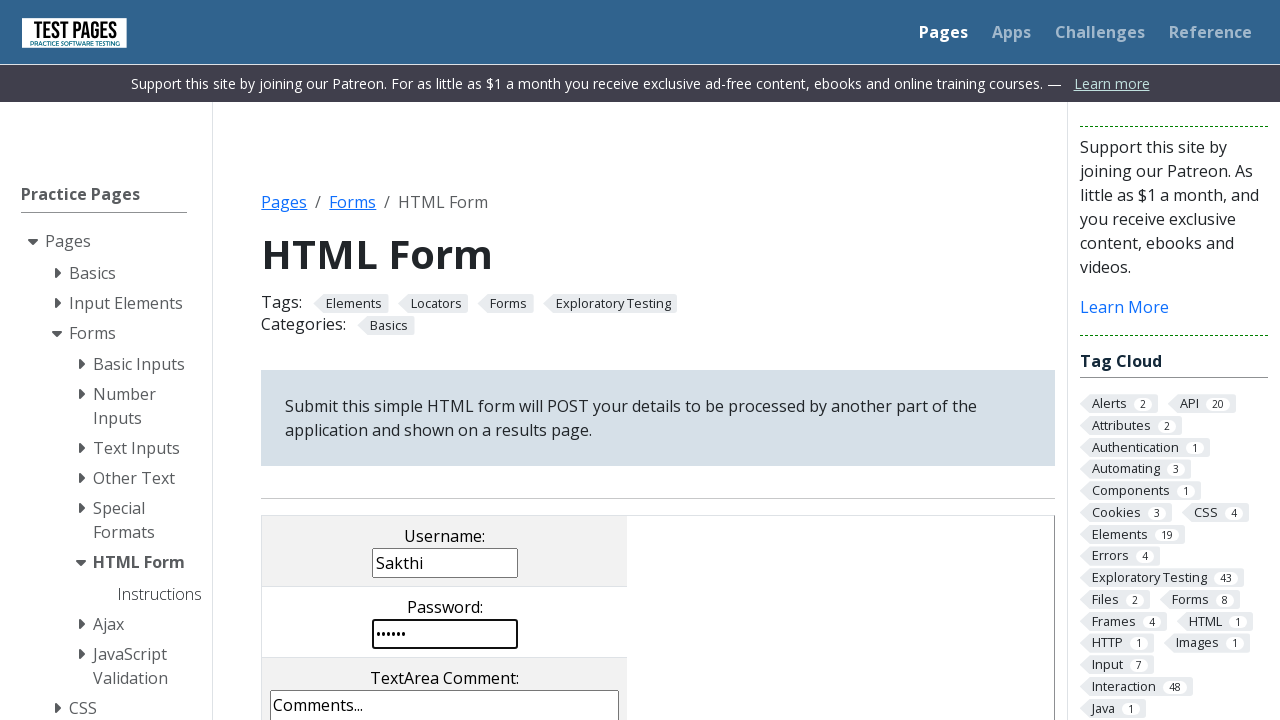

Clicked submit button to submit the form at (504, 360) on input[type='submit'][value='submit']
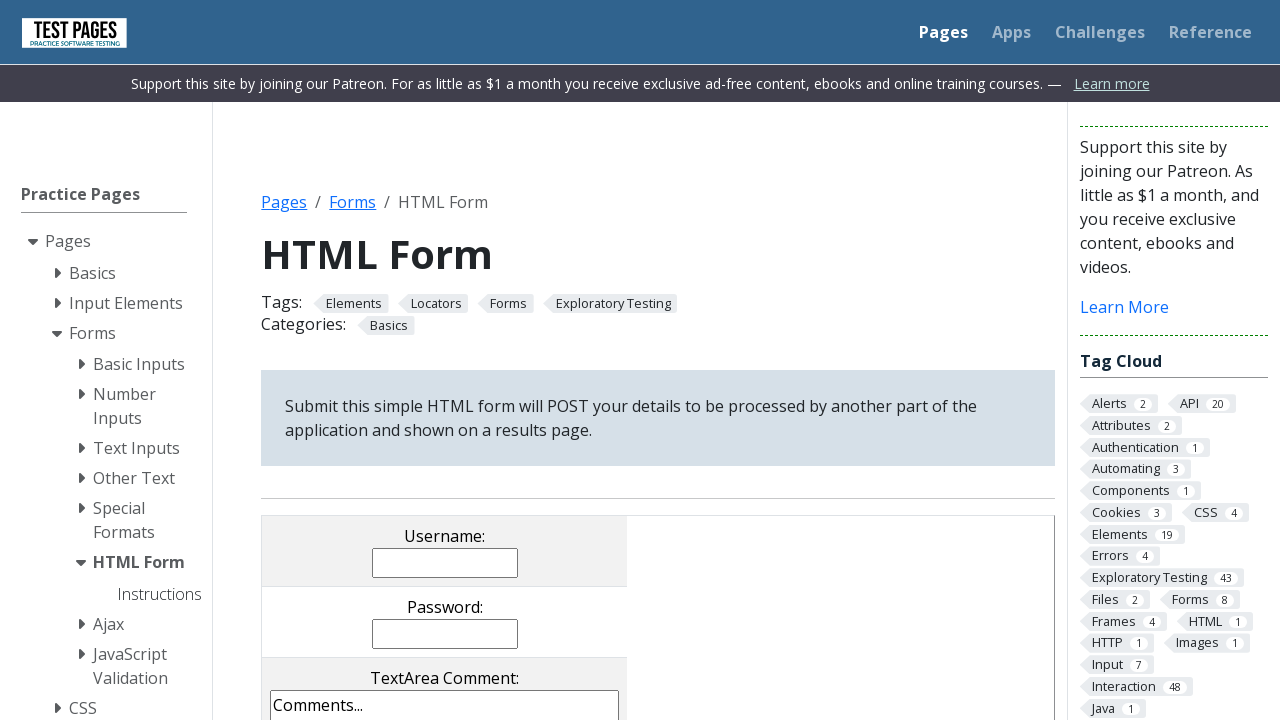

Results page loaded and body element is visible
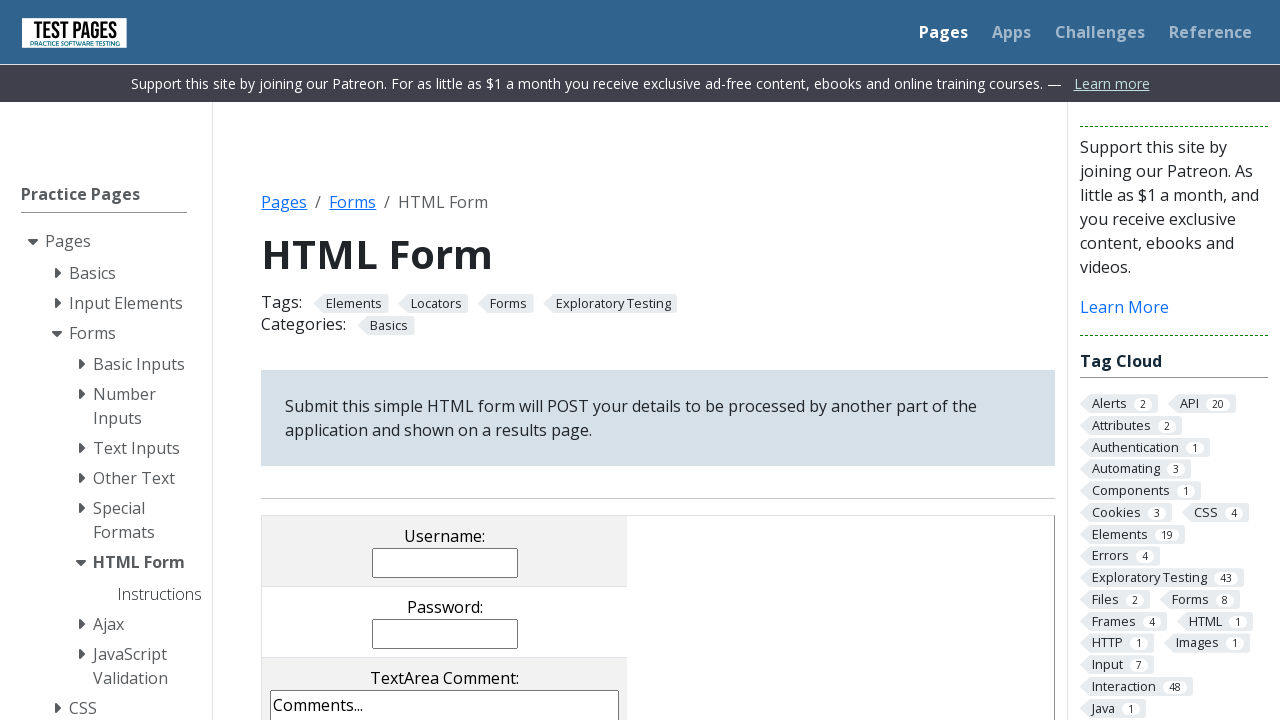

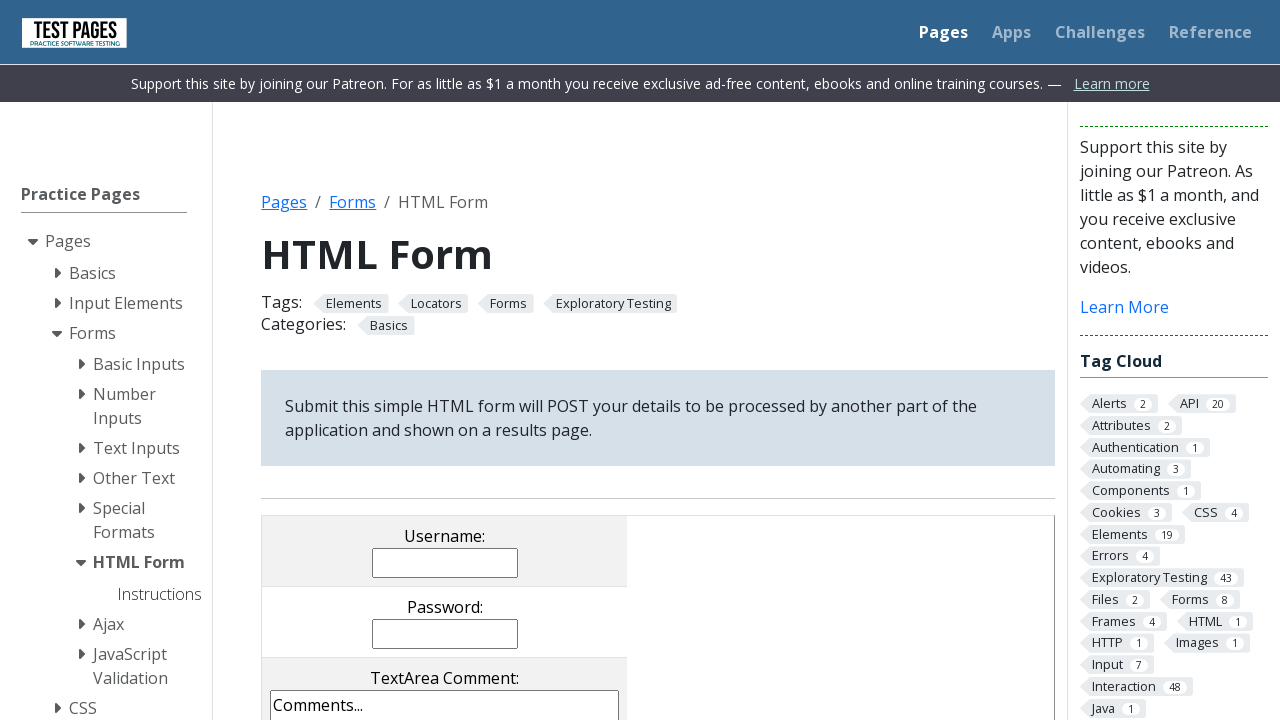